Demonstrates browser window handling by navigating to a page and clicking a link that opens a new browser window, then retrieves window handles.

Starting URL: https://opensource-demo.orangehrmlive.com/web/index.php/auth/login

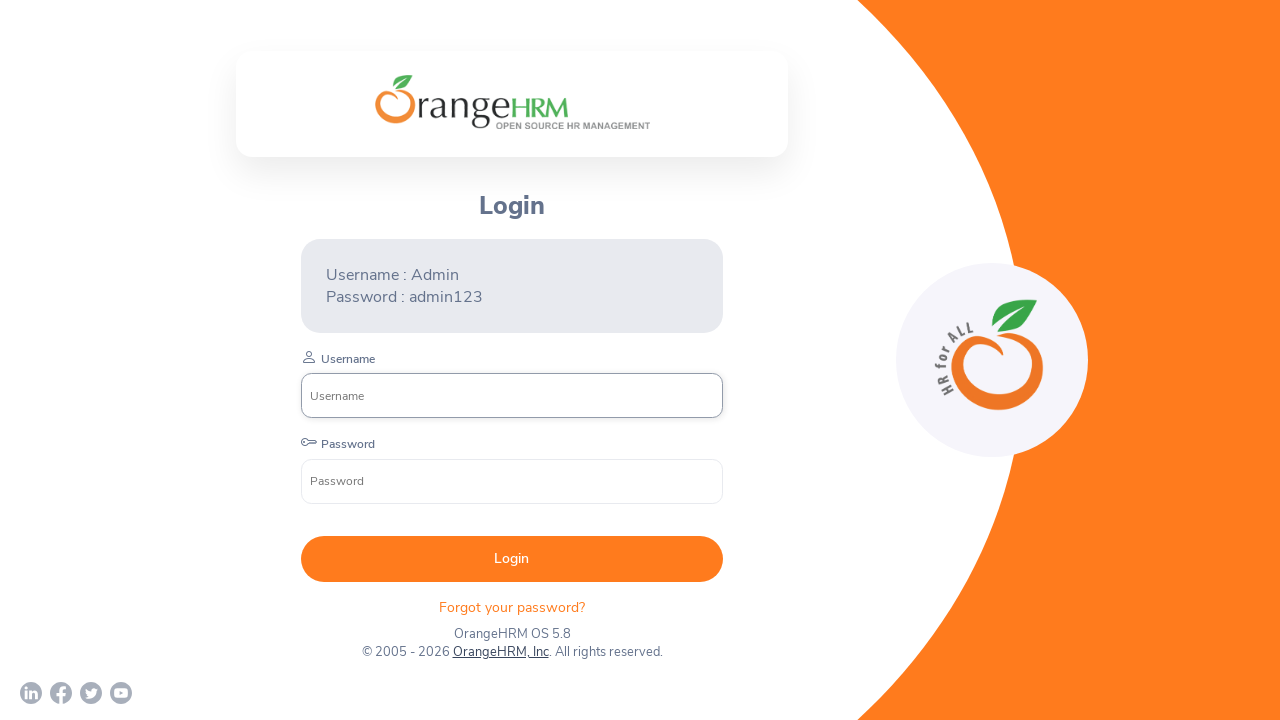

Waited for page to load (networkidle state)
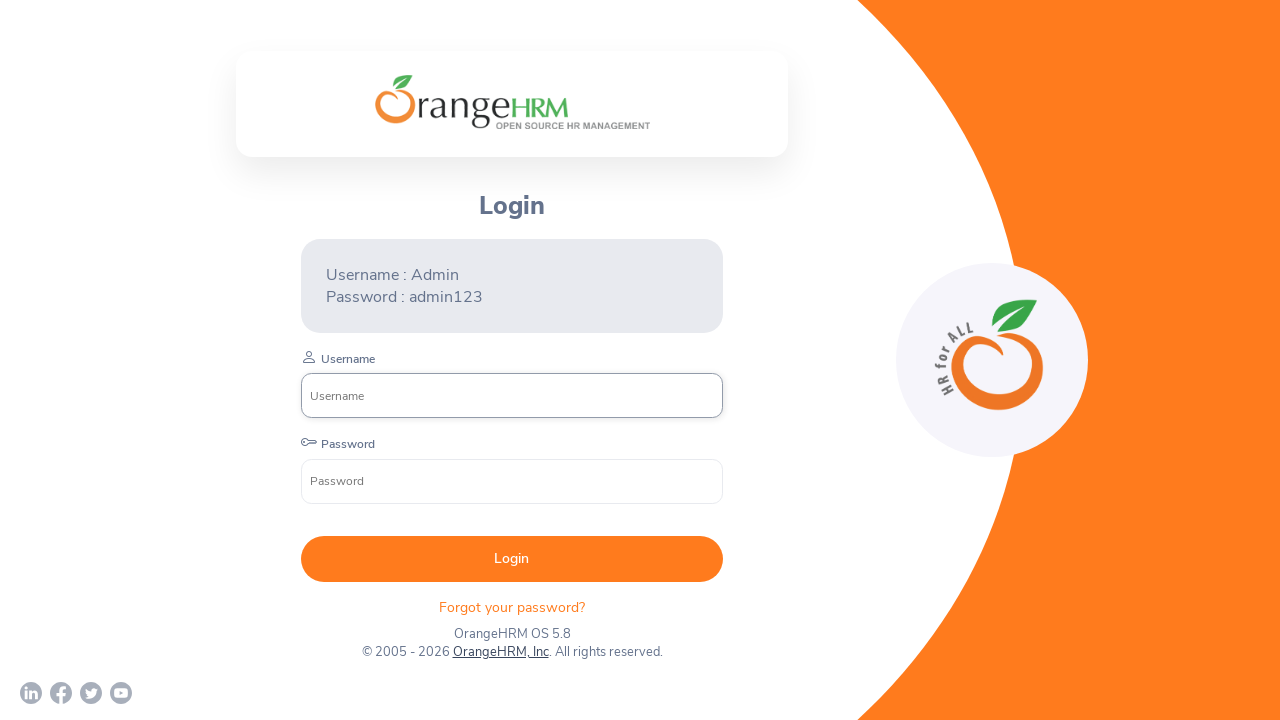

Clicked OrangeHRM, Inc link to open new window at (500, 652) on text=OrangeHRM, Inc
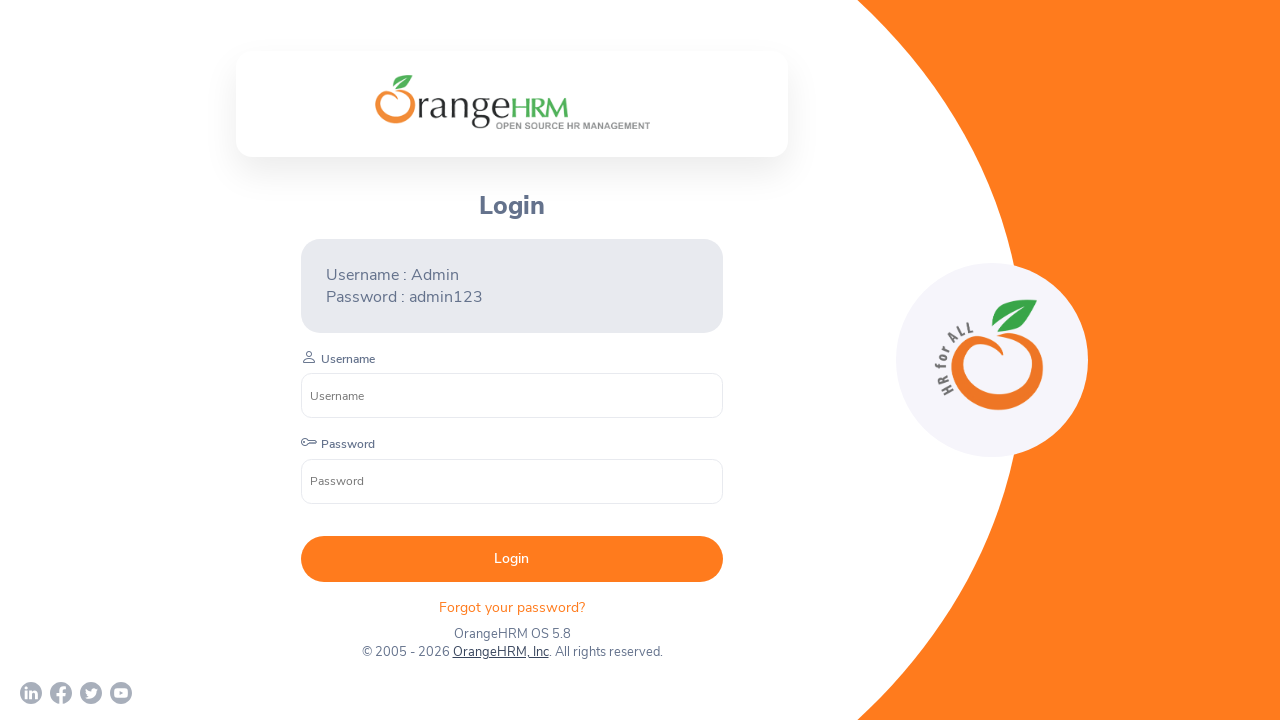

Retrieved new window handle
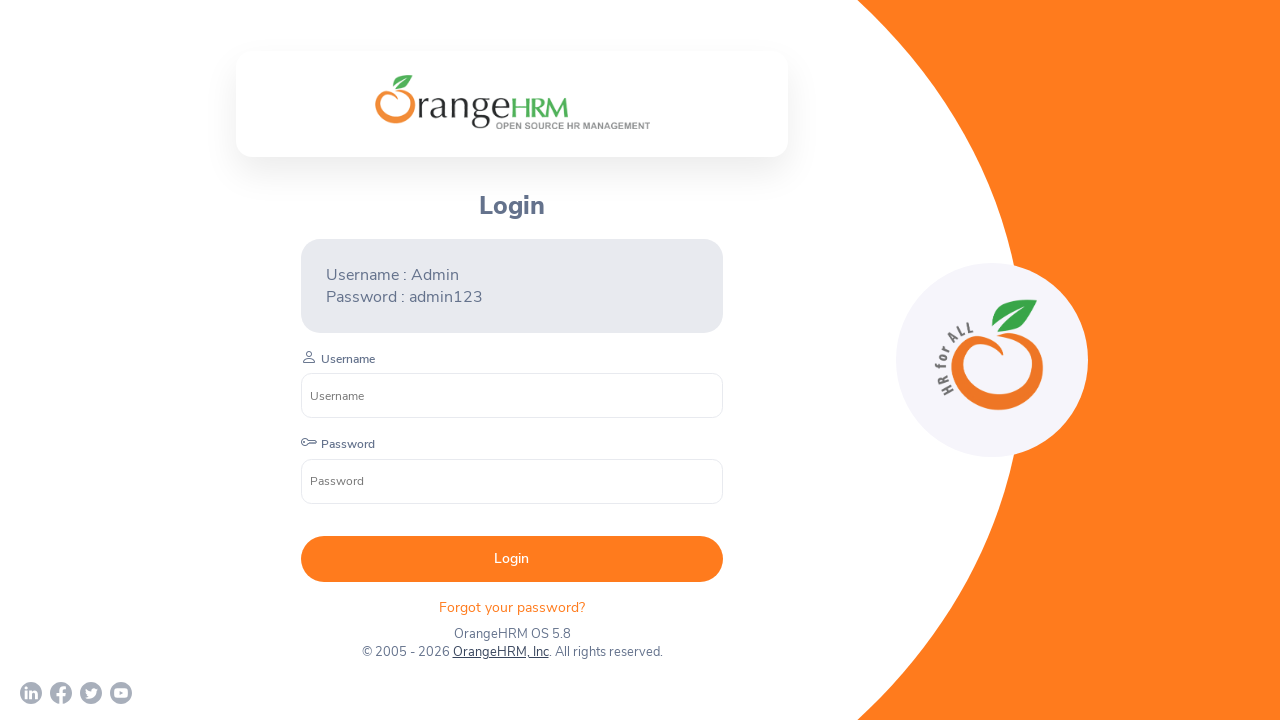

Waited for new window page to load (load state)
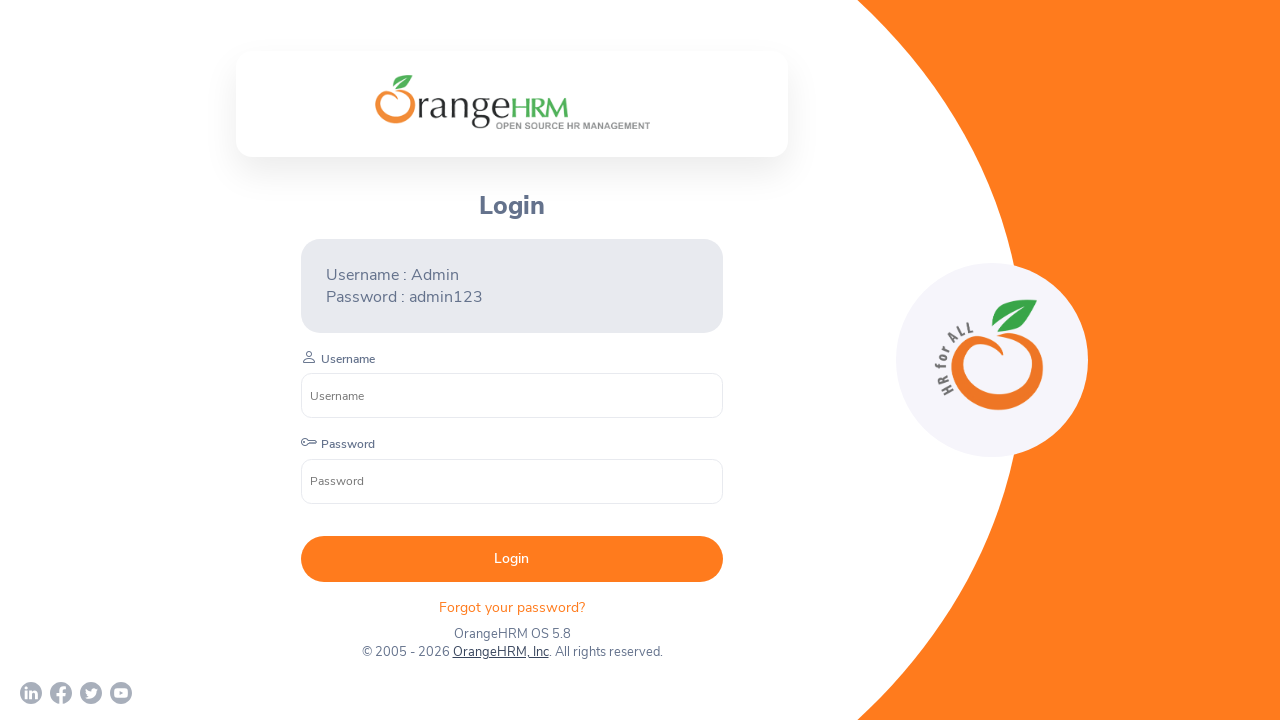

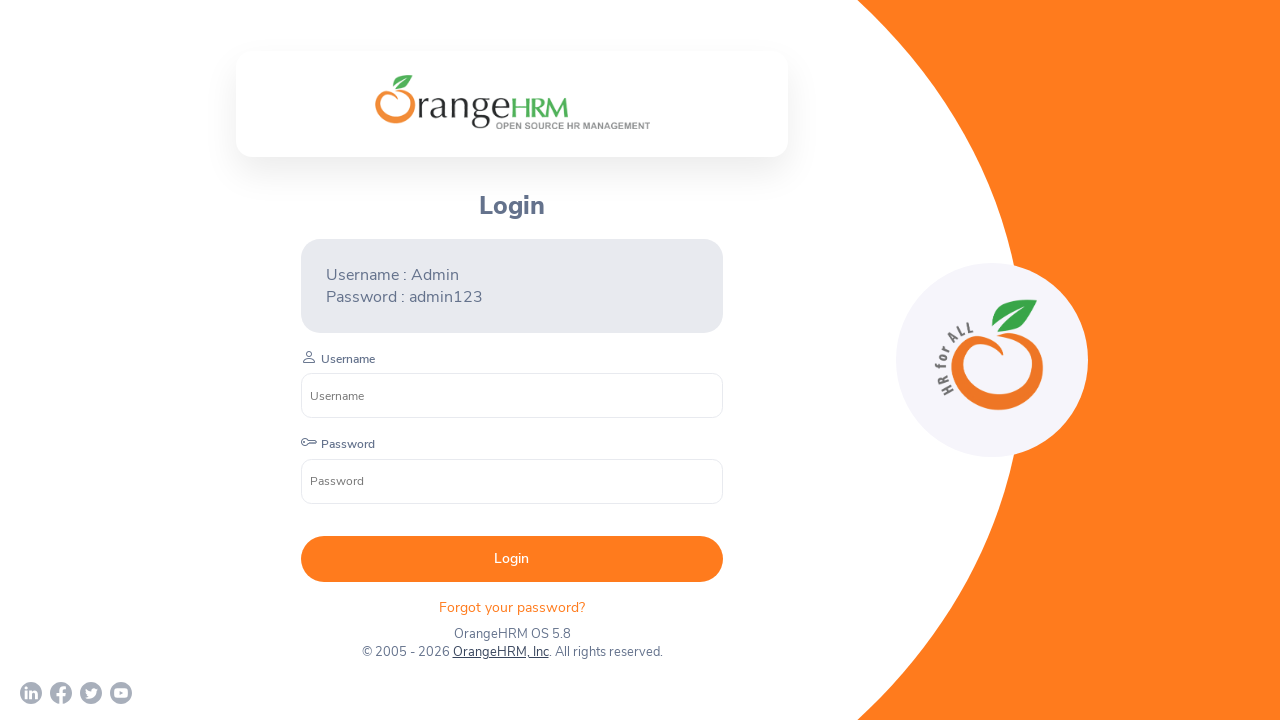